Navigates to a book catalog website, verifies pagination exists, navigates to page 2, clicks on a book to view its details, and verifies the book detail page loads with expected elements.

Starting URL: https://books.toscrape.com/index.html

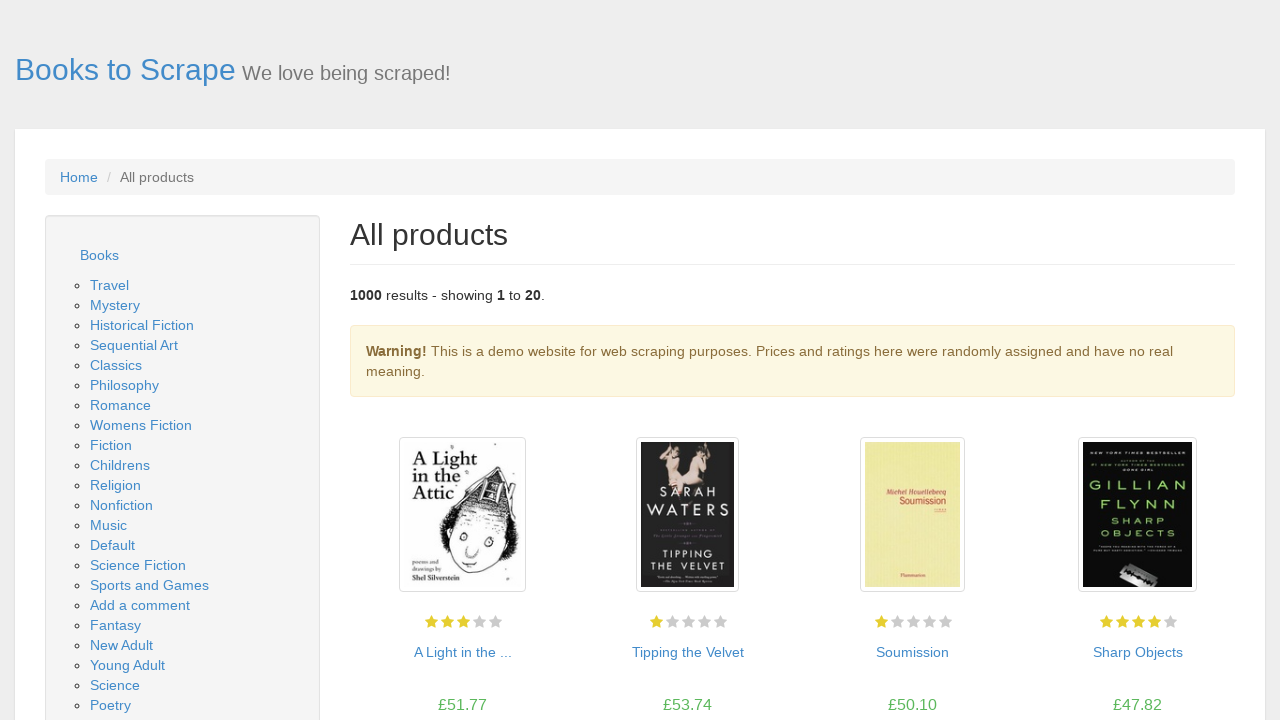

Verified pagination exists on catalog page
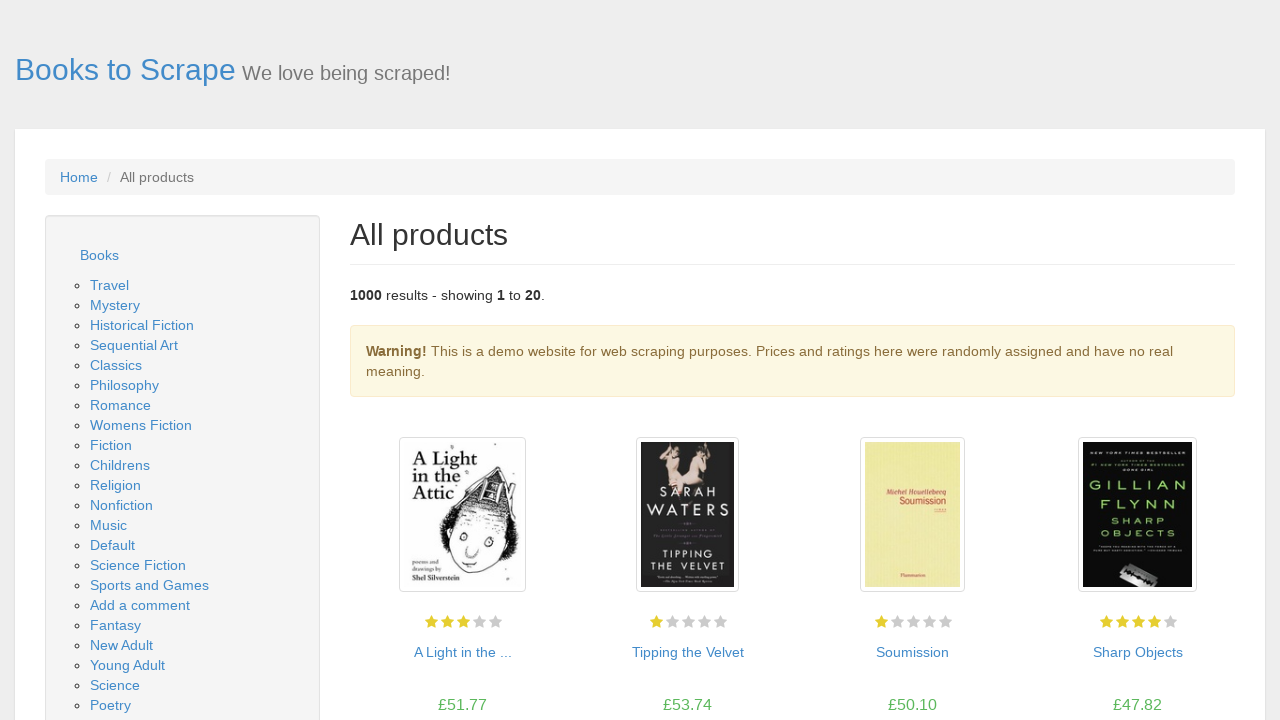

Verified books are displayed on the catalog page
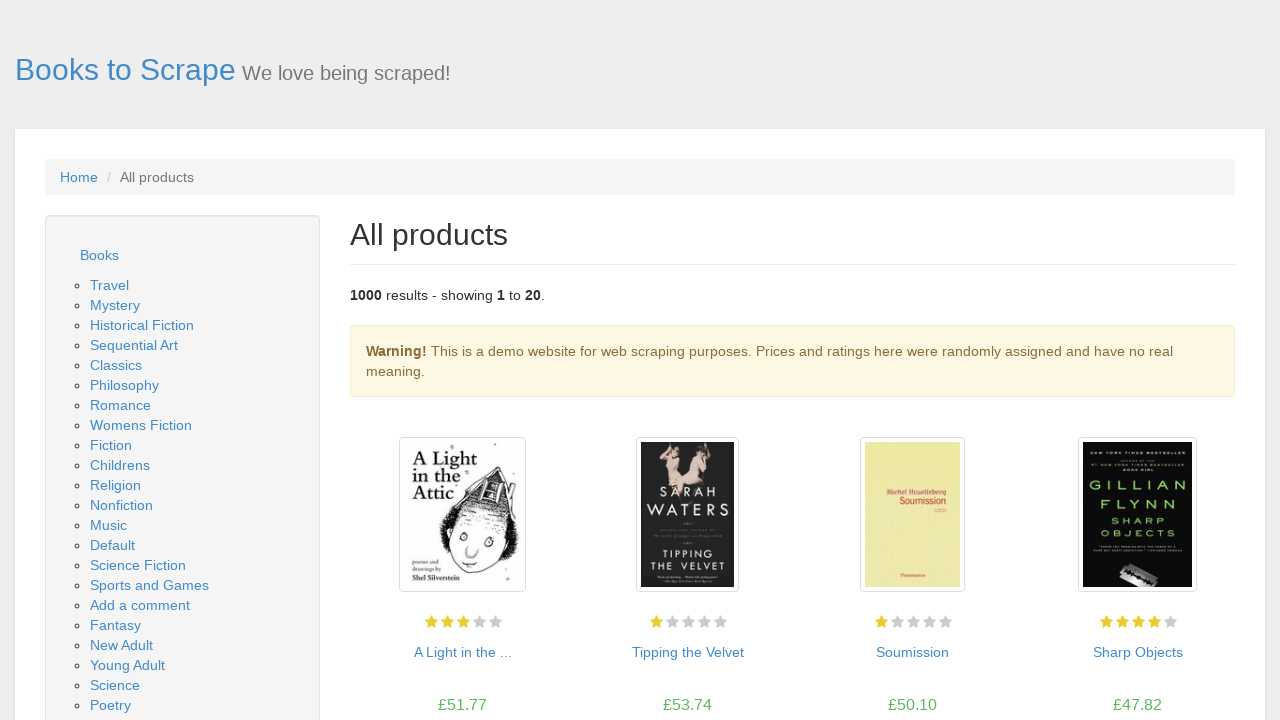

Navigated to page 2 of the book catalog
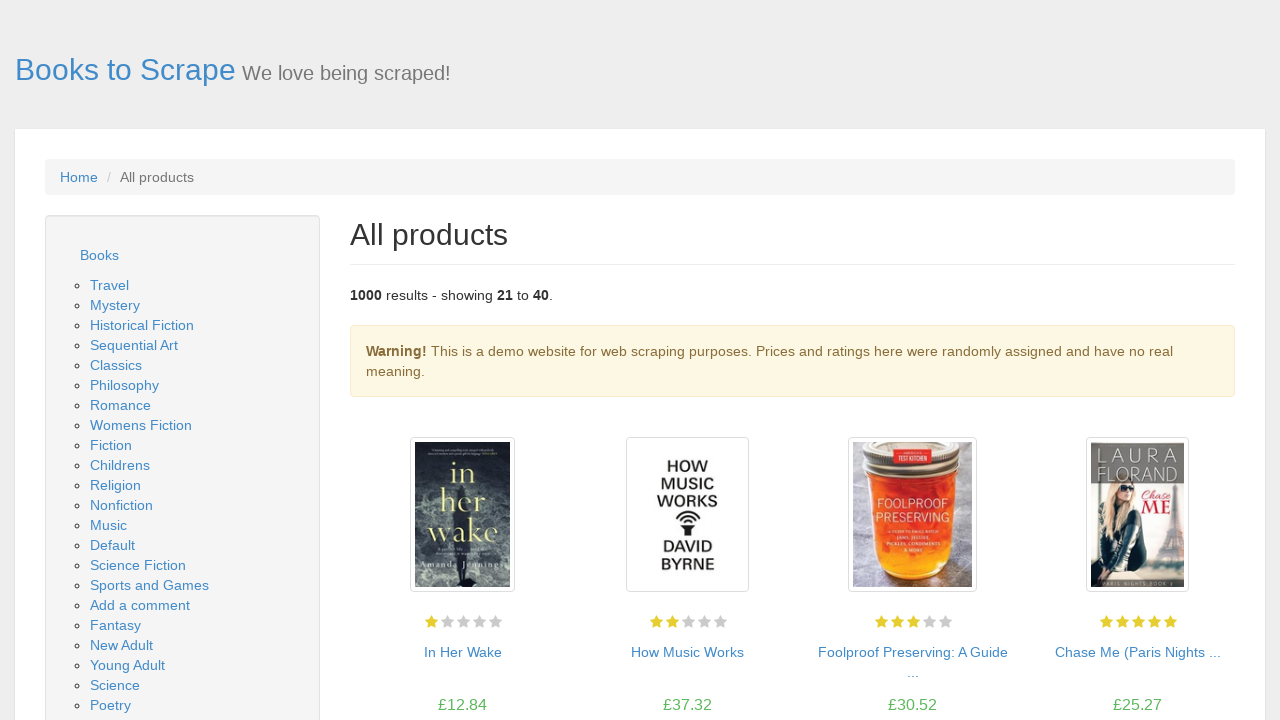

Books loaded on page 2
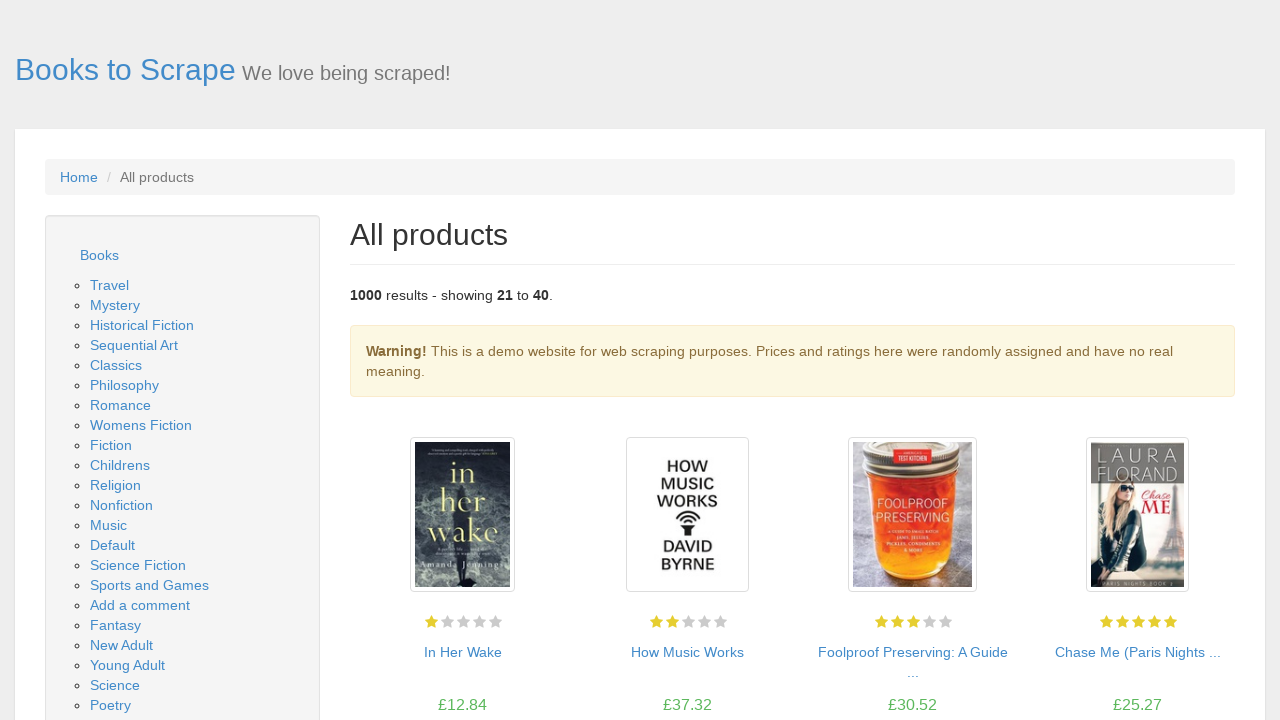

Clicked on the first book to view its details at (462, 515) on div.image_container a >> nth=0
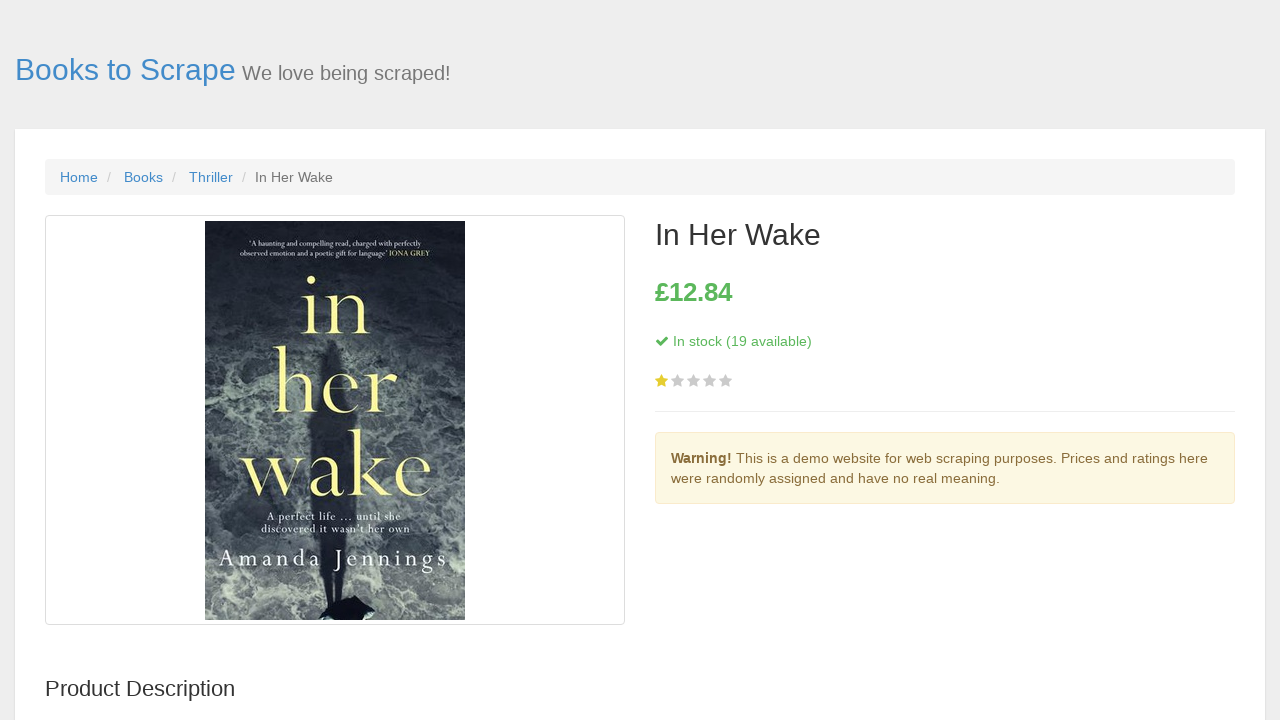

Book detail page loaded - title element present
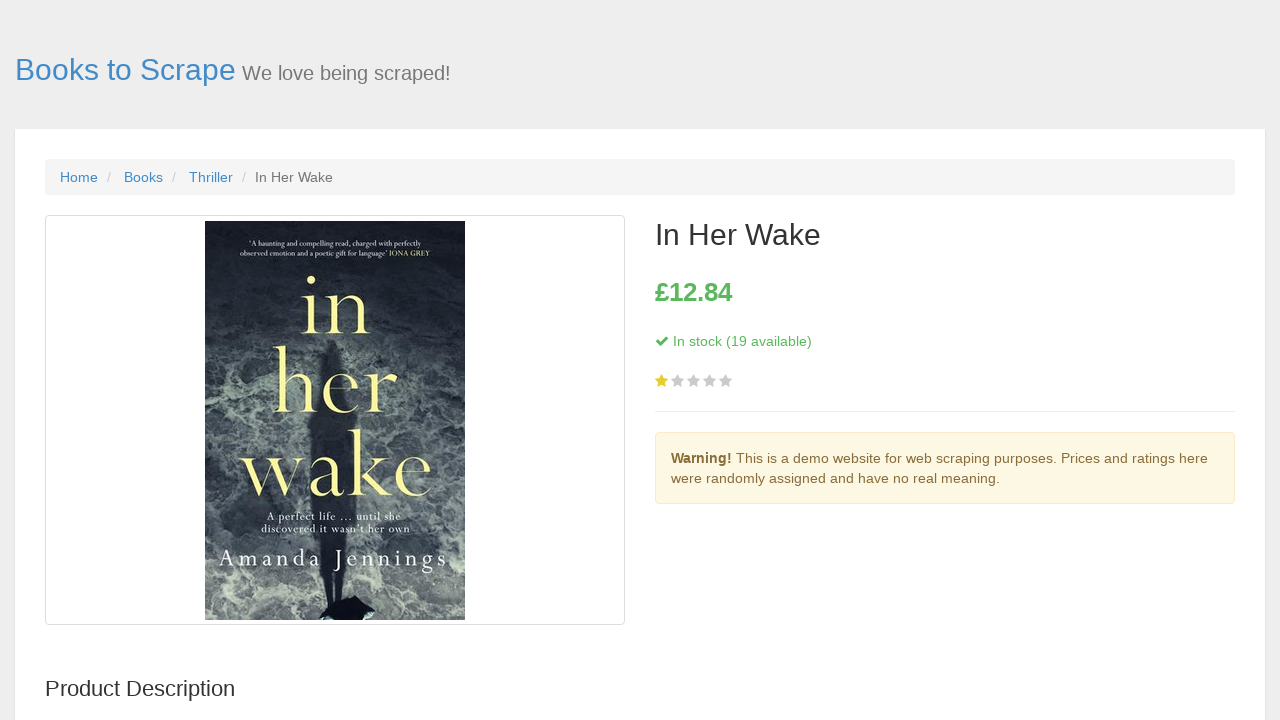

Book price element present on detail page
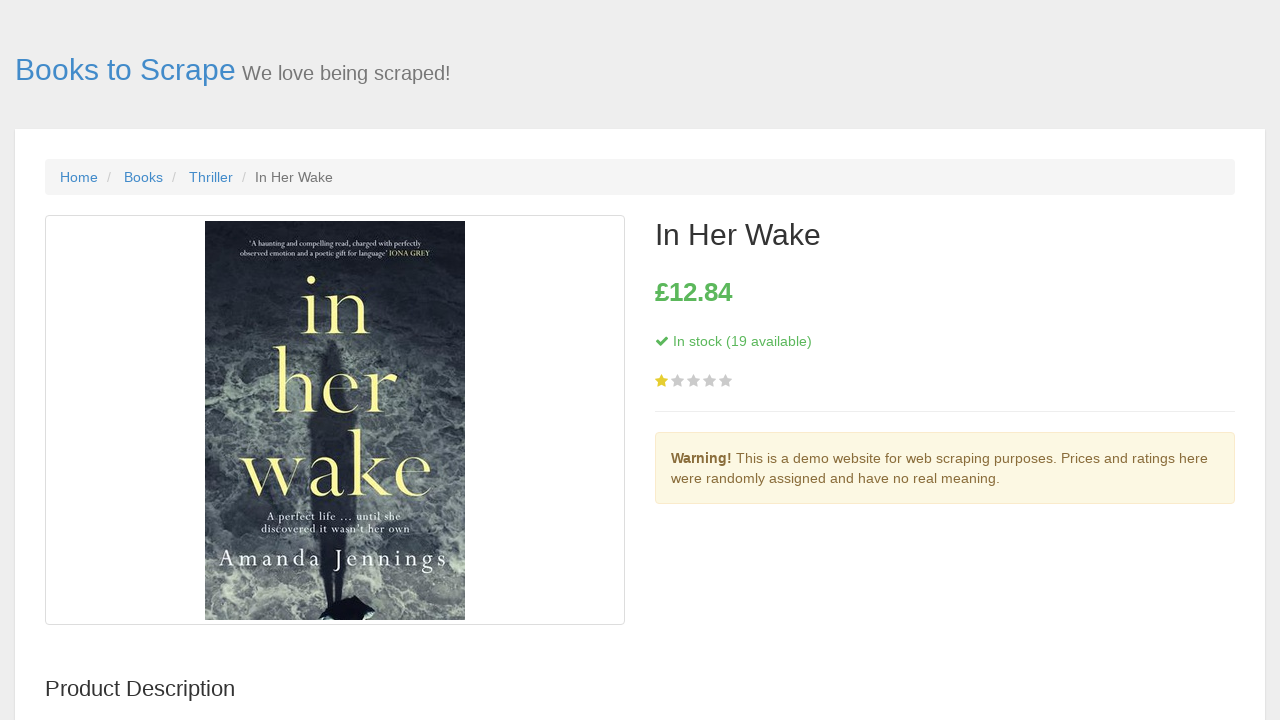

Book rating element present on detail page
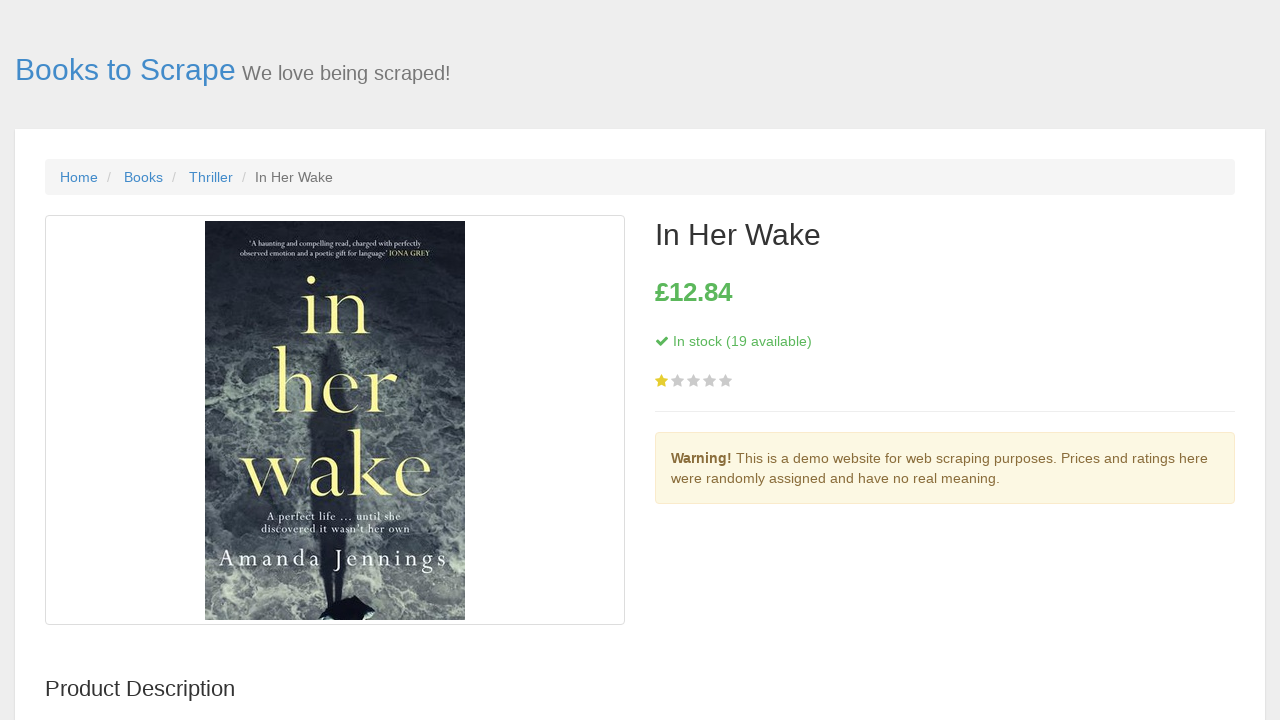

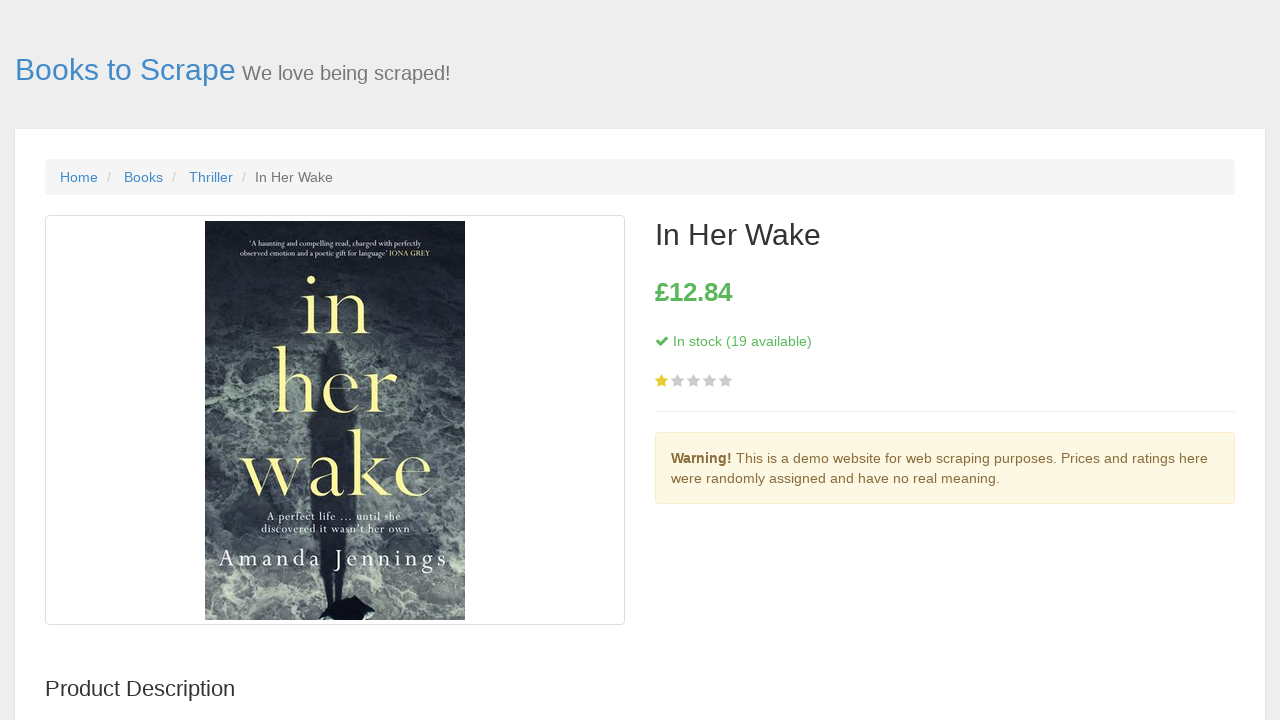